Tests login form with invalid credentials and verifies the invalid username error message

Starting URL: https://the-internet.herokuapp.com/

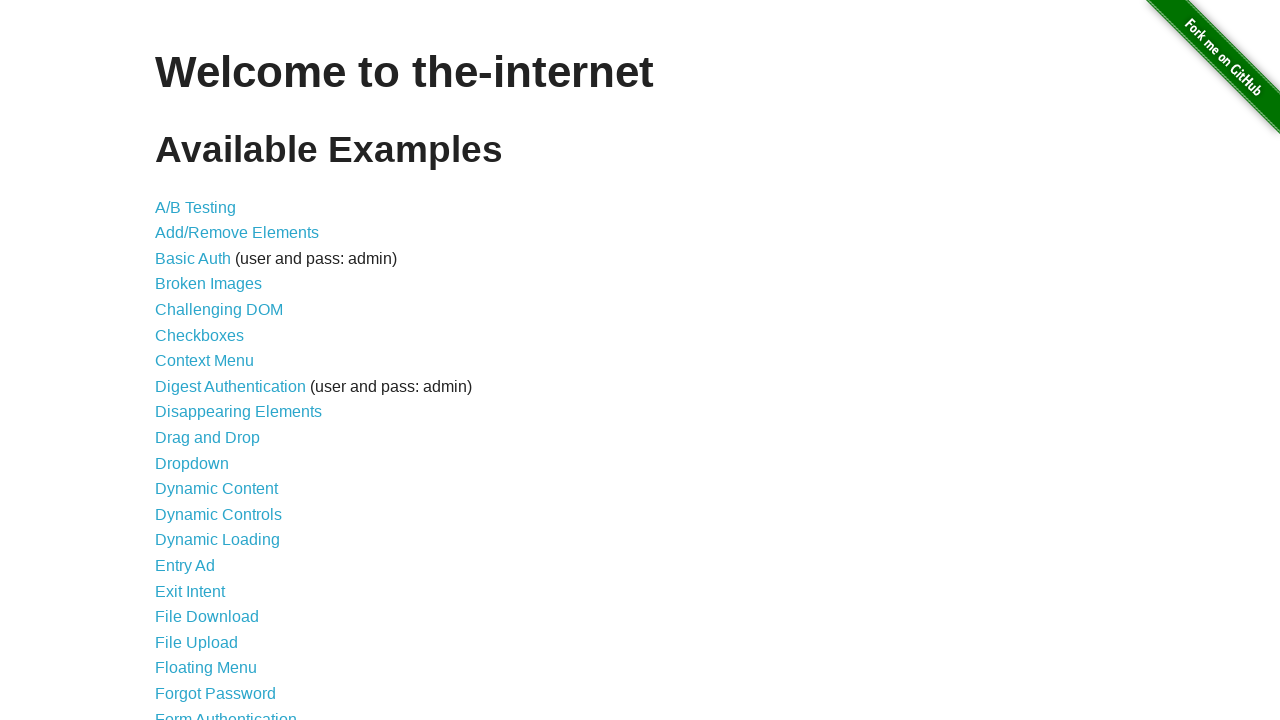

Clicked on Form Authentication link at (226, 712) on text=Form Authentication
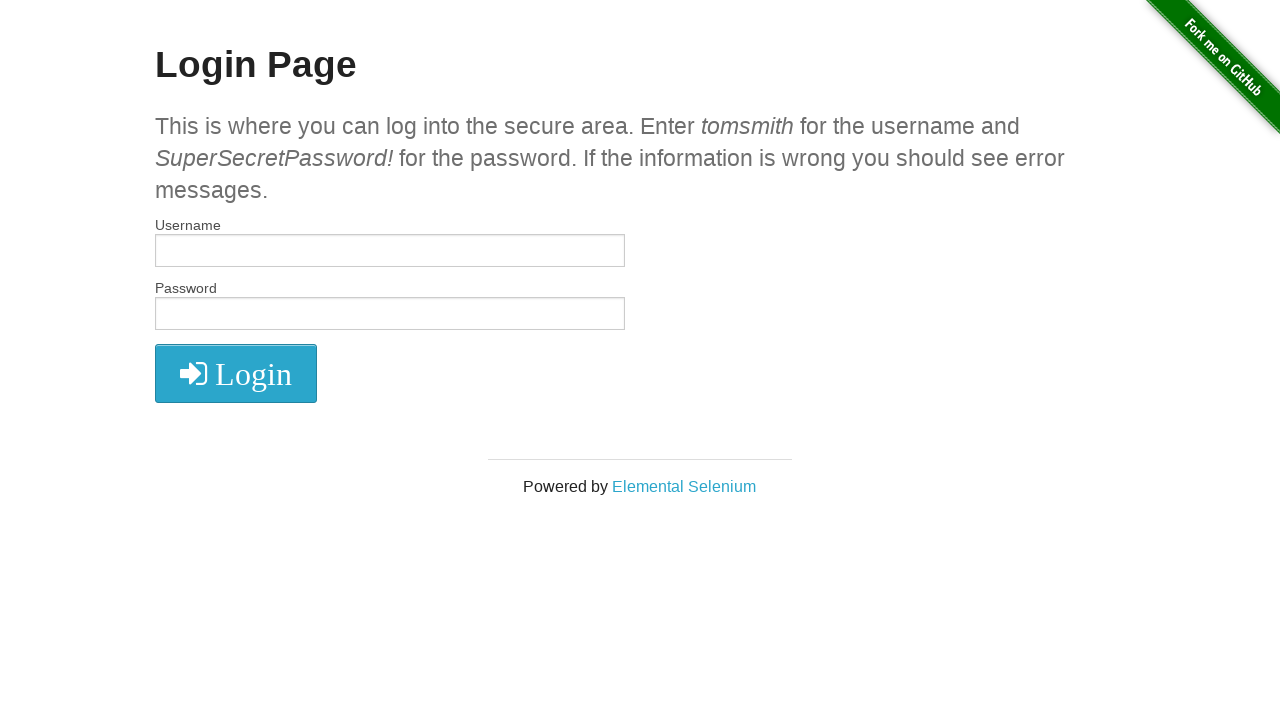

Filled username field with 'alabala' on input[name='username']
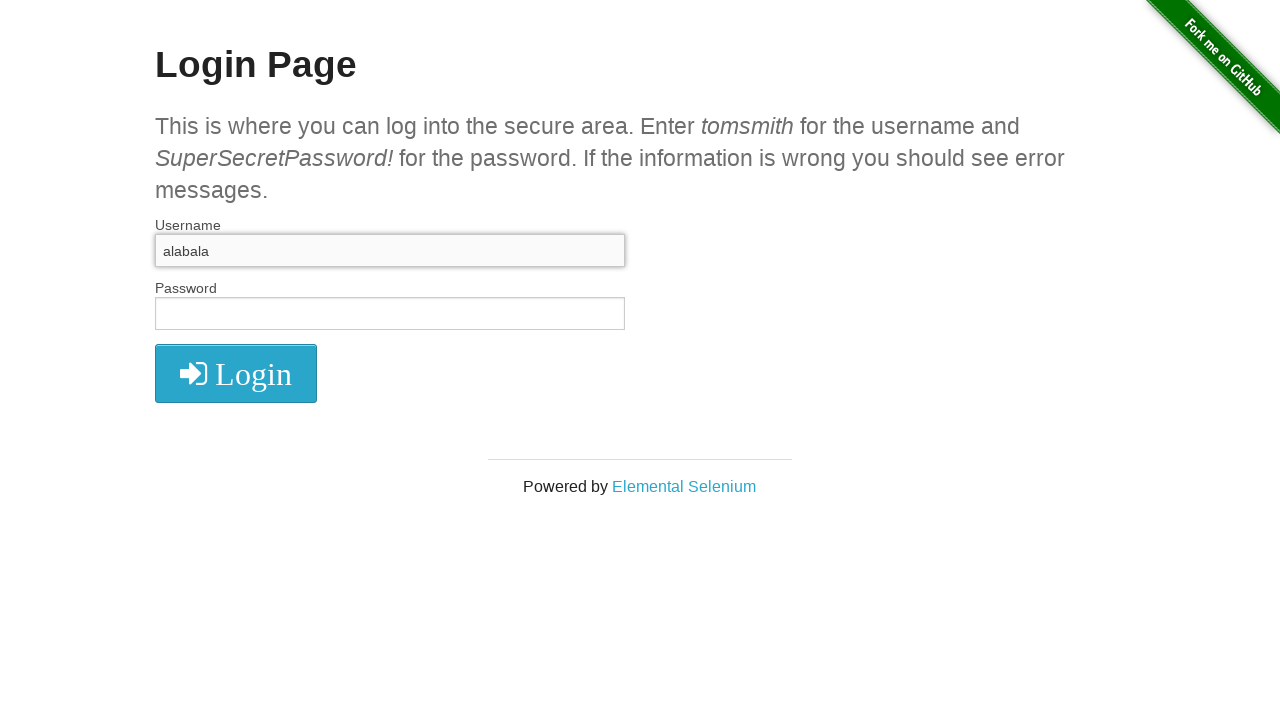

Filled password field with 'alabala' on input[name='password']
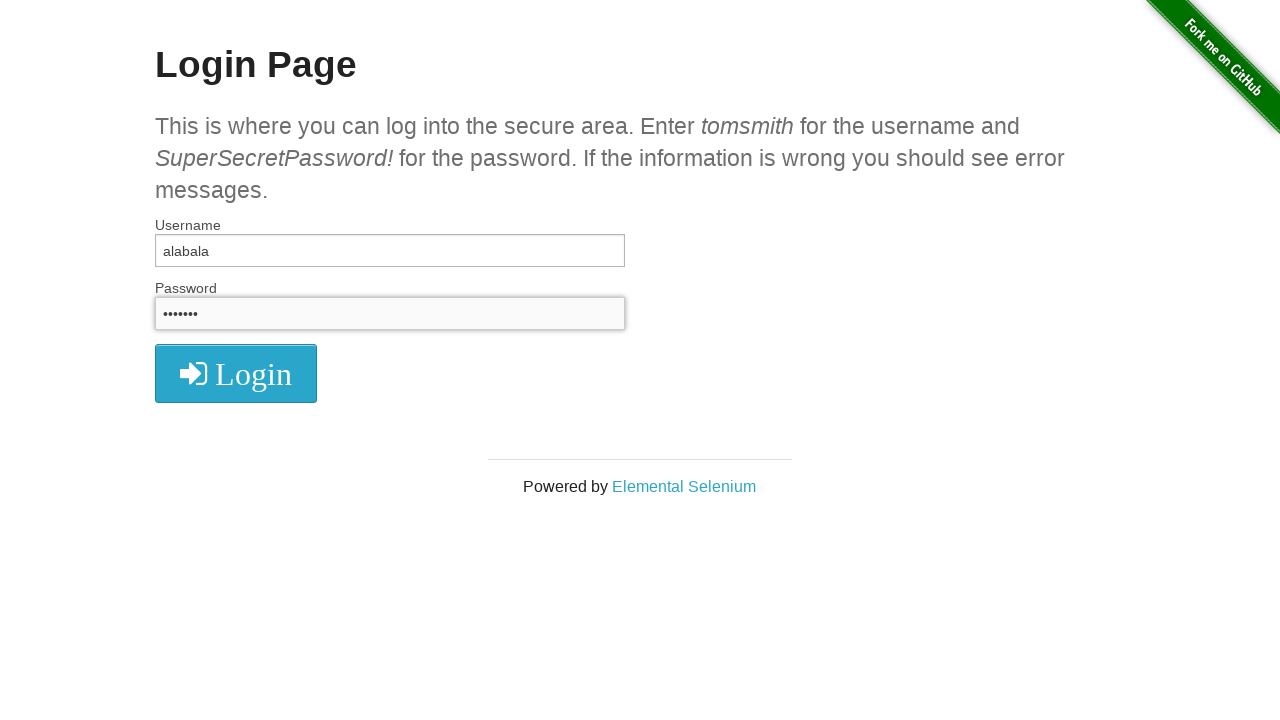

Clicked login button at (236, 374) on i
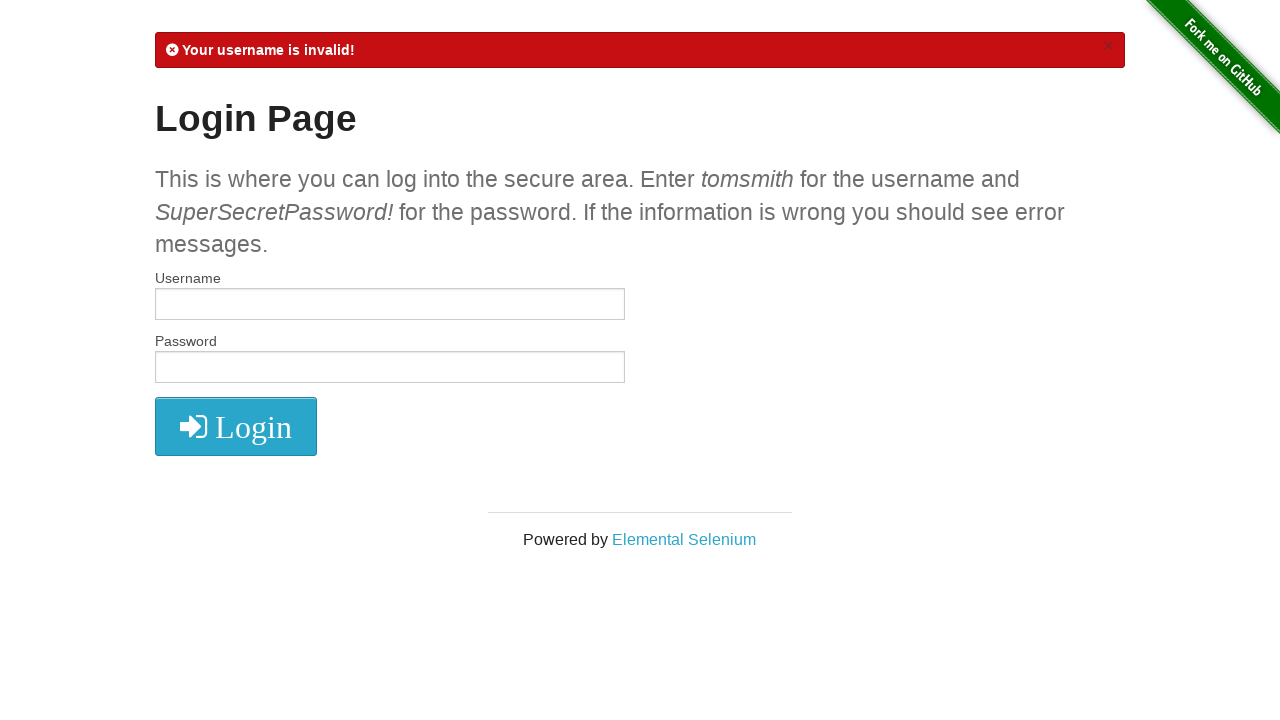

Invalid credentials error message appeared
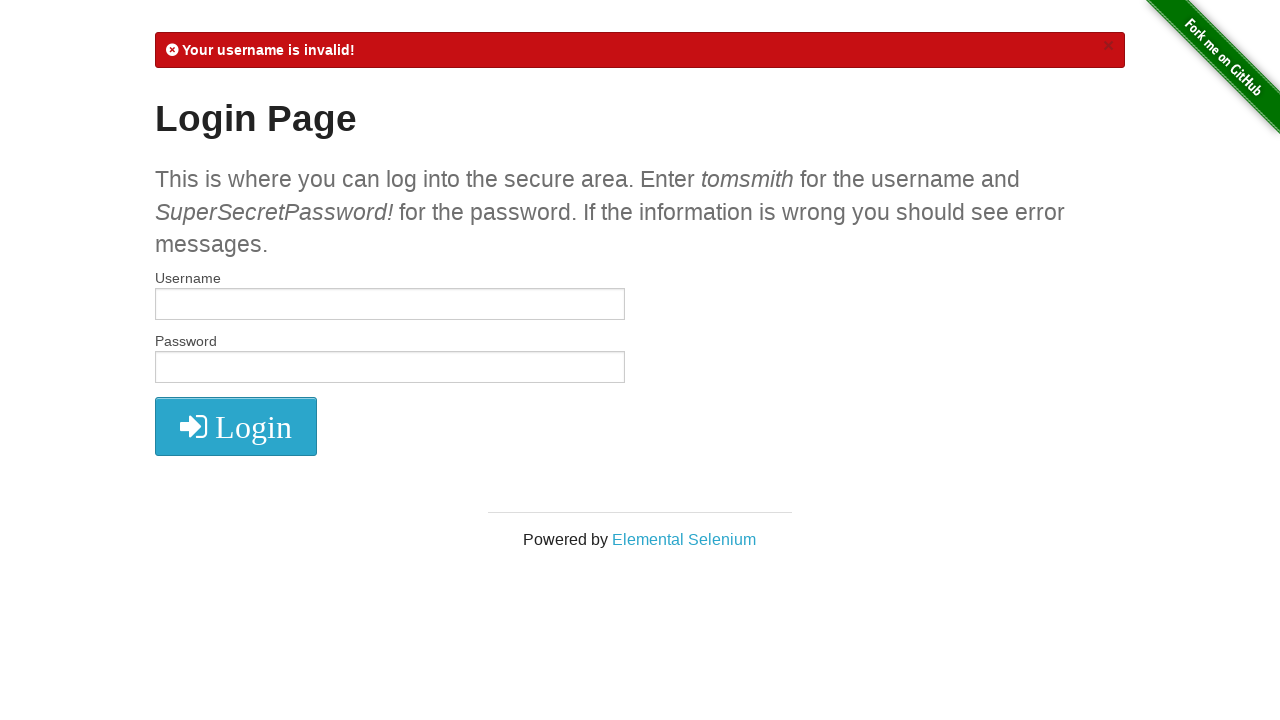

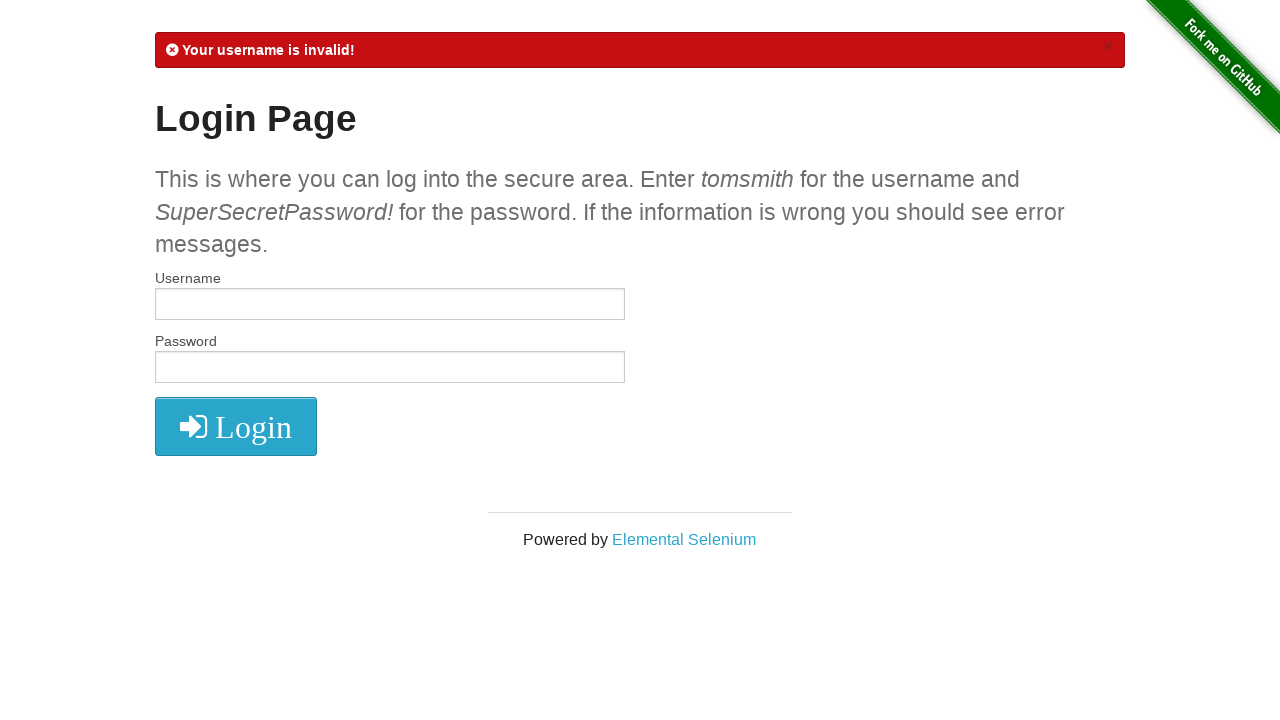